Tests dropdown selection functionality by selecting an option from a course dropdown using its value attribute

Starting URL: https://www.hyrtutorials.com/p/html-dropdown-elements-practice.html

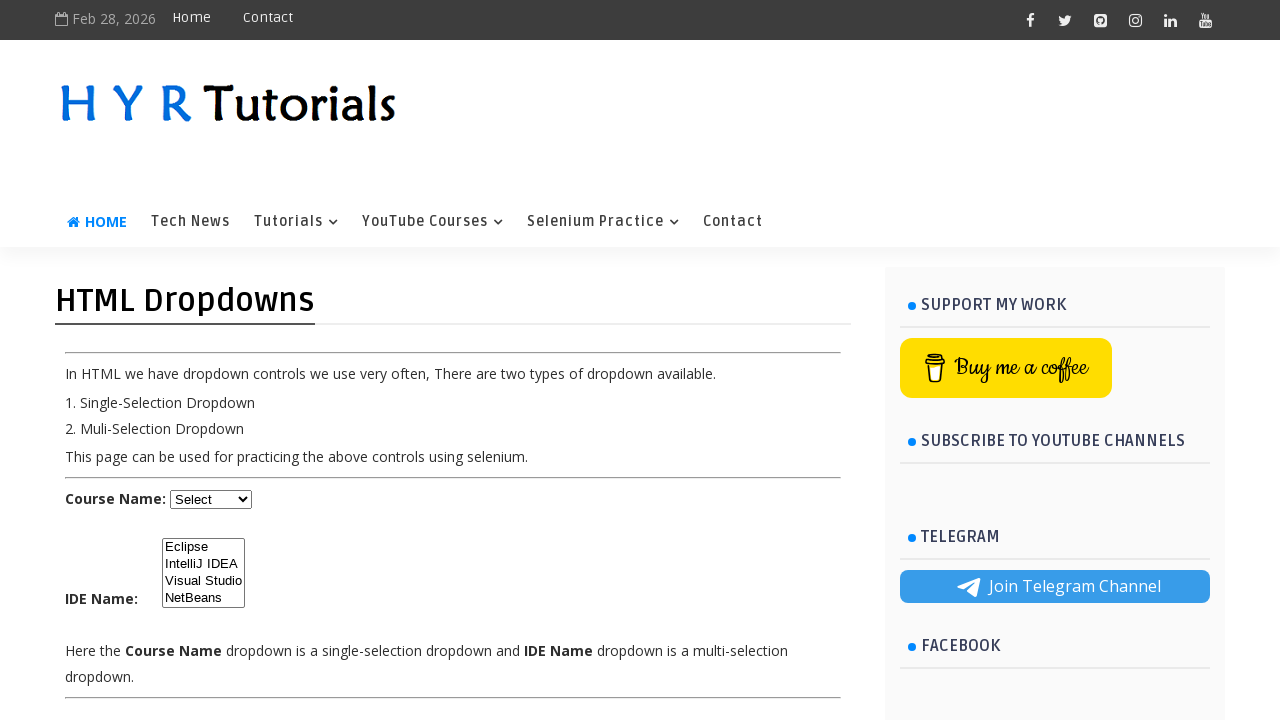

Selected option with value 'net' from course dropdown on select#course
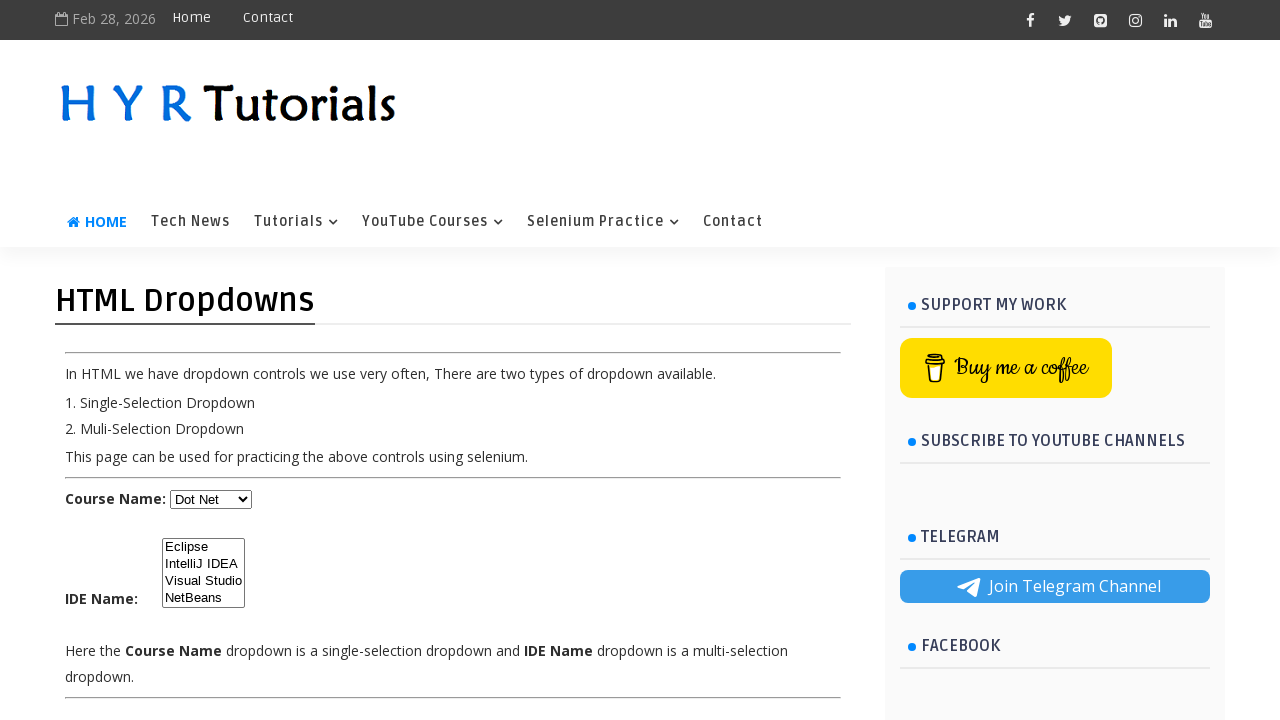

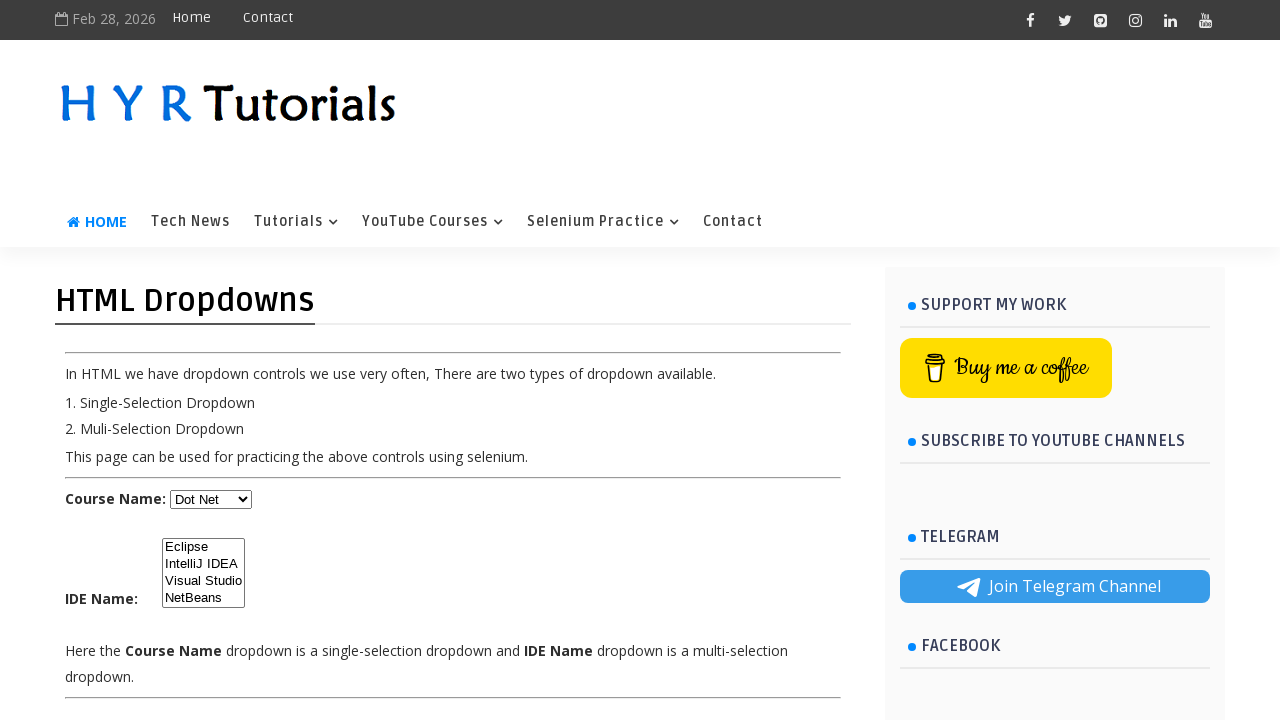